Tests various action interactions on a registration form including clicking, typing, hovering, double-clicking, keyboard shortcuts for copy/paste, and right-clicking

Starting URL: https://demo.automationtesting.in/Register.html

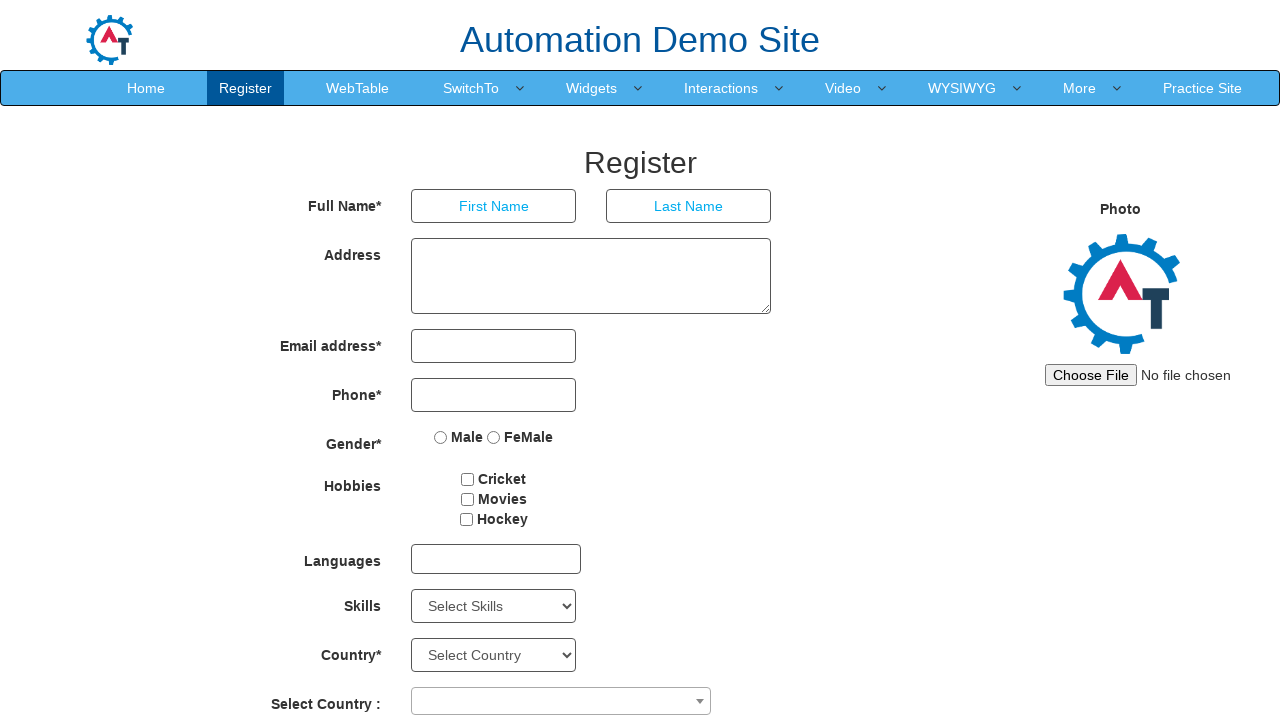

Clicked on WebTable link at (358, 88) on xpath=//*[text()='WebTable']
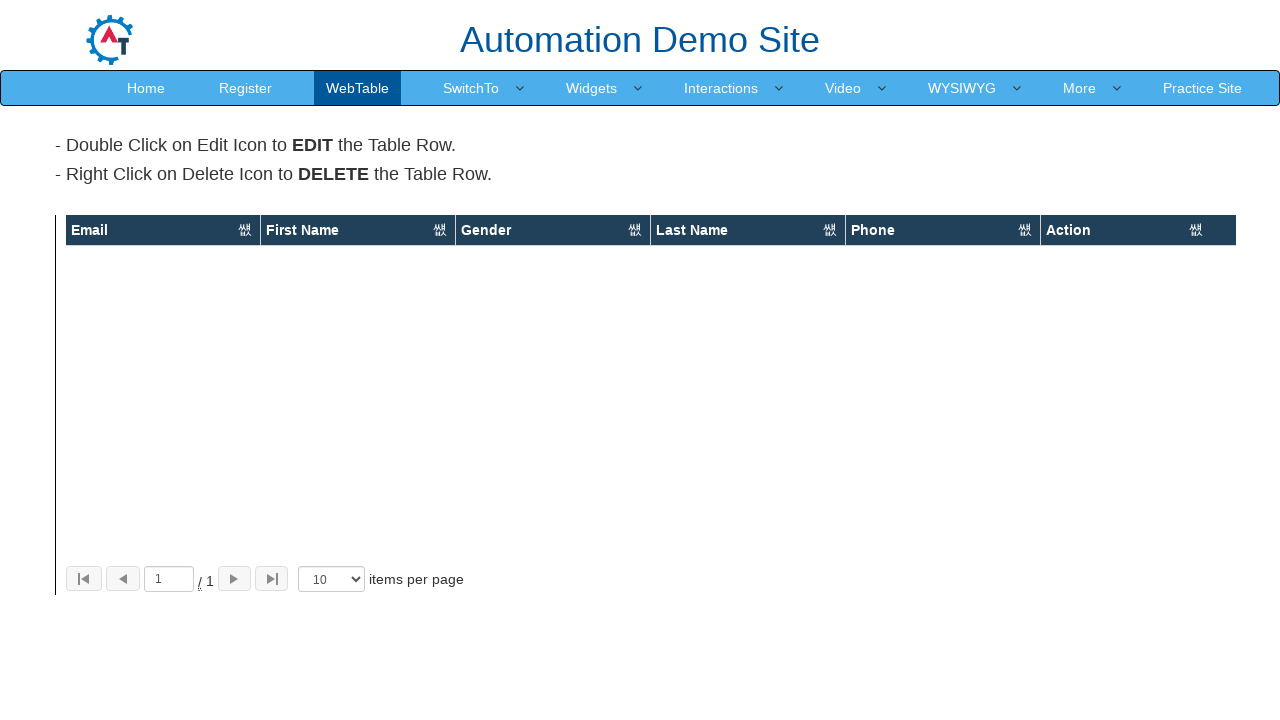

Waited 3 seconds for page to load
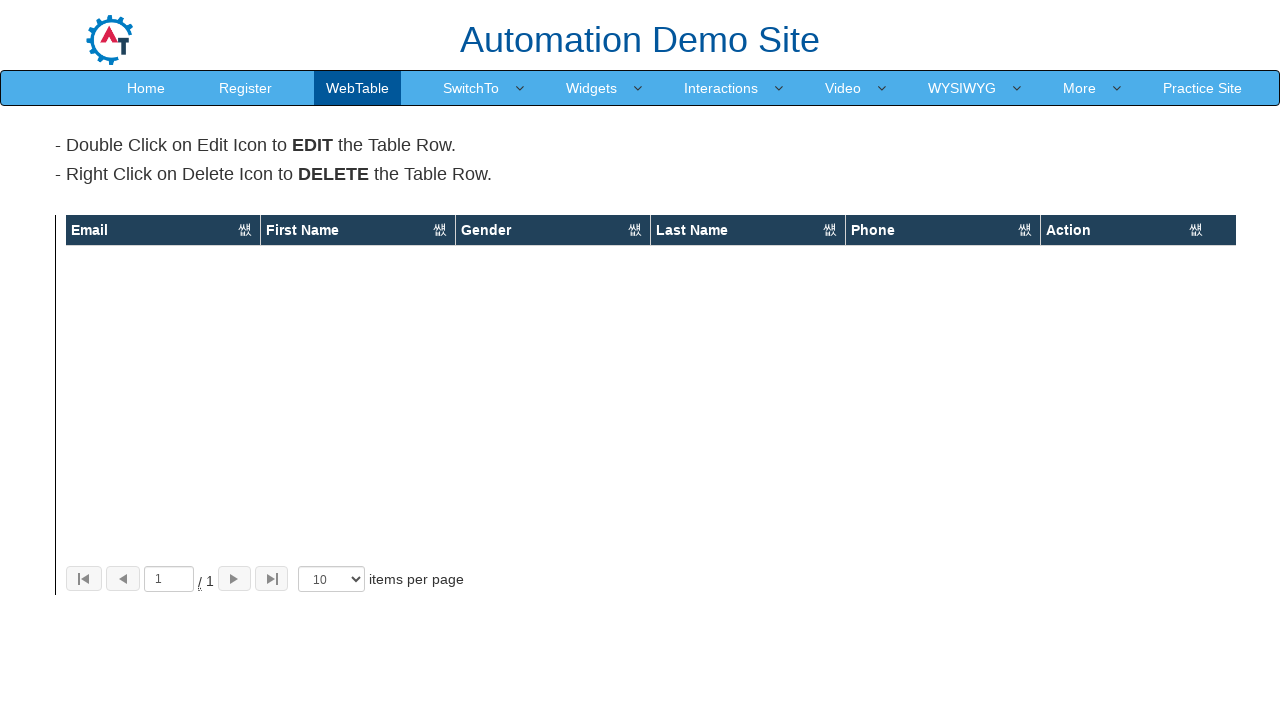

Navigated back to previous page
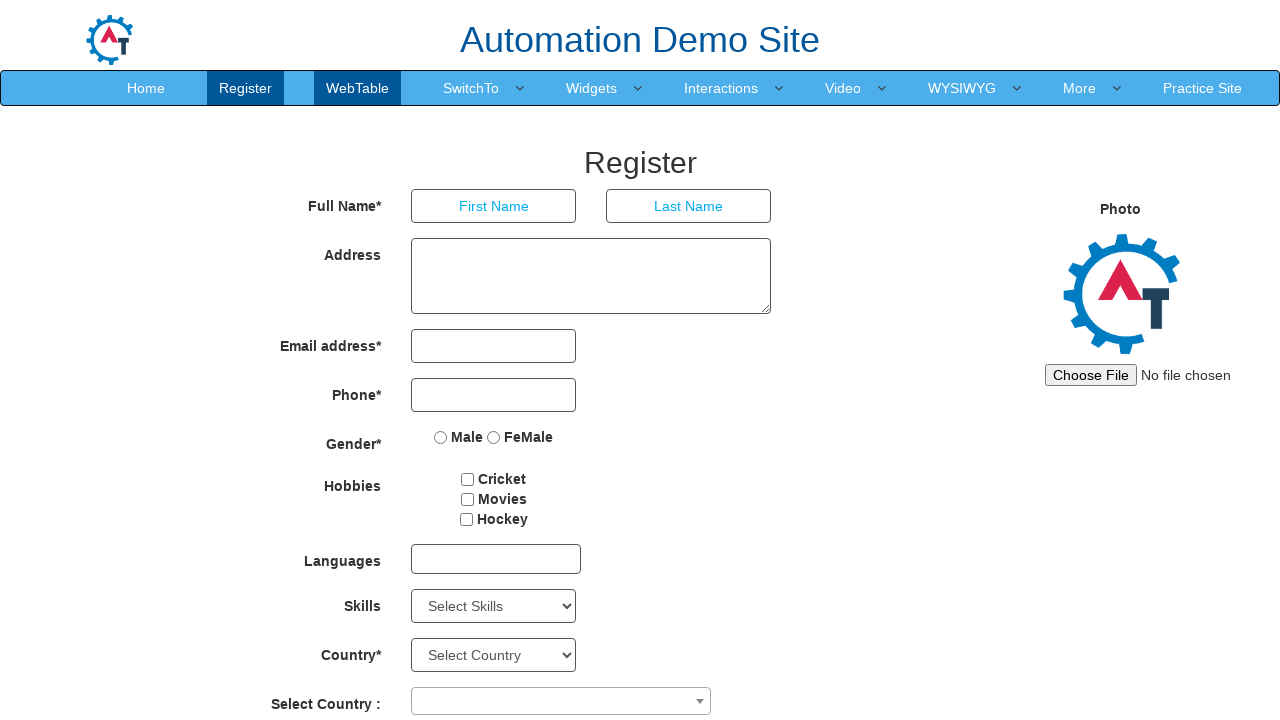

Filled First Name field with 'Automation actions class' on //*[@placeholder='First Name']
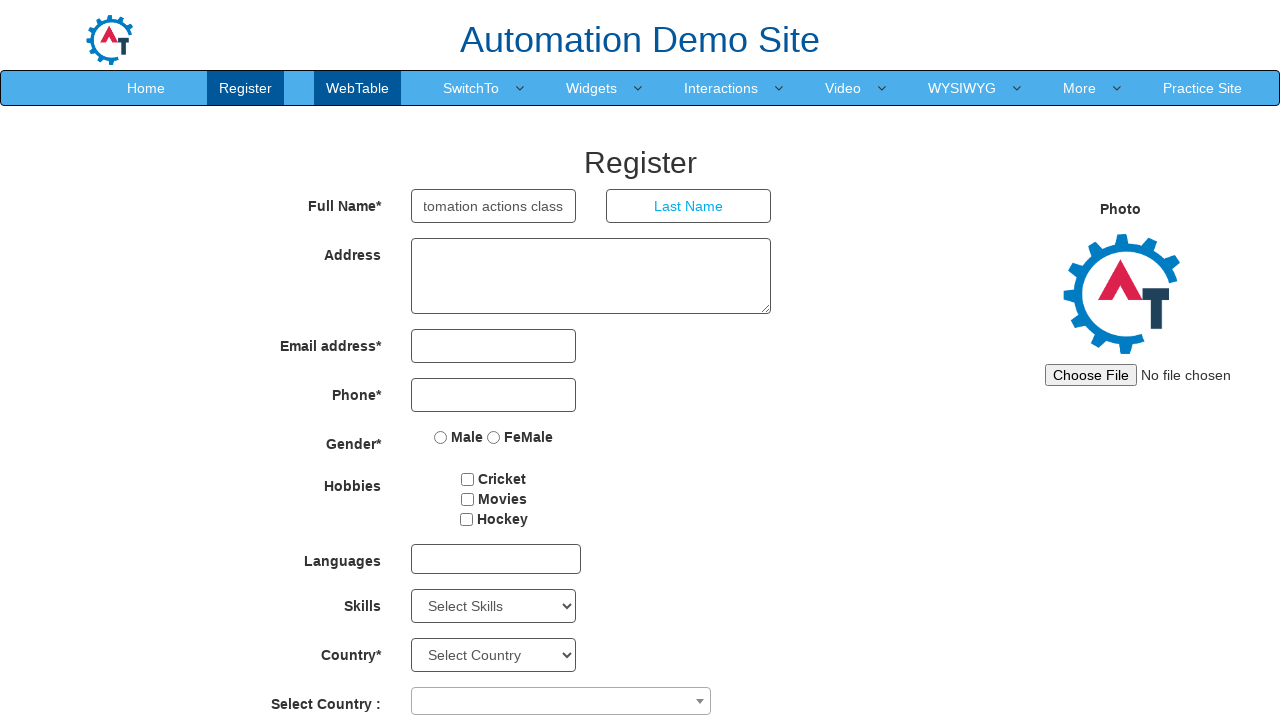

Hovered over SwitchTo menu at (471, 88) on xpath=//*[text()='SwitchTo']
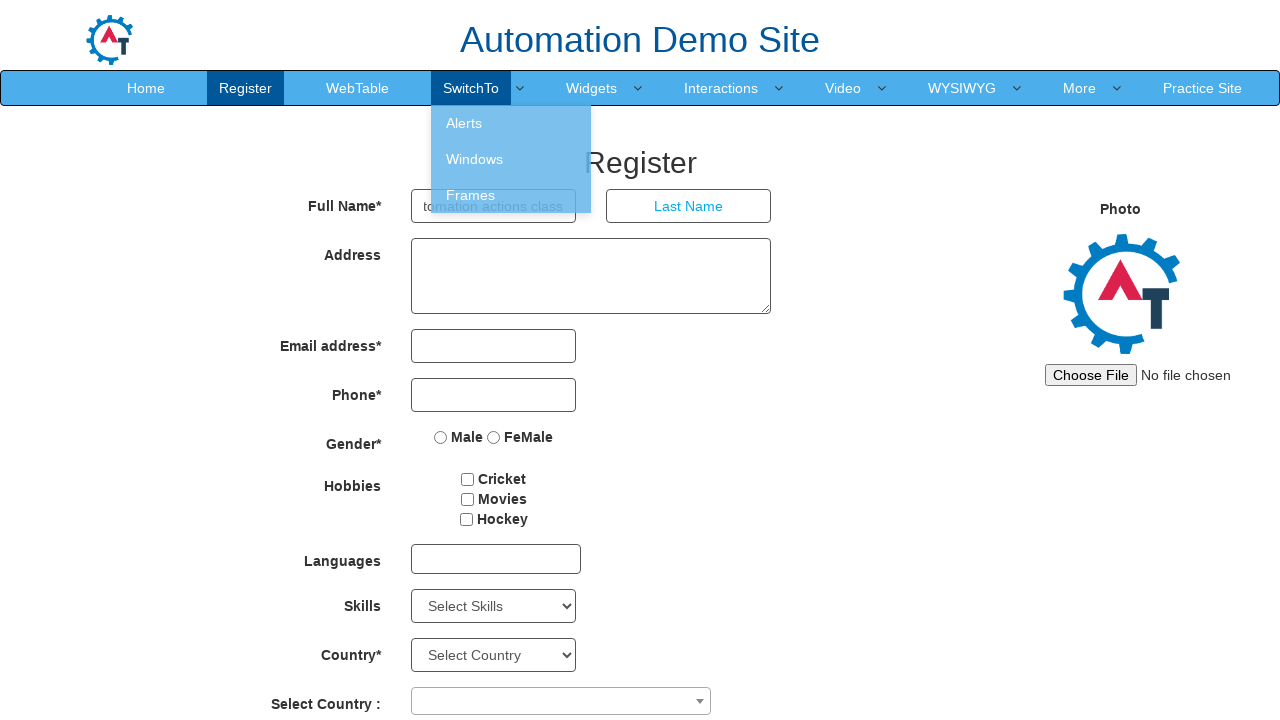

Double-clicked on Register button at (640, 162) on (//*[text()='Register'])[3]
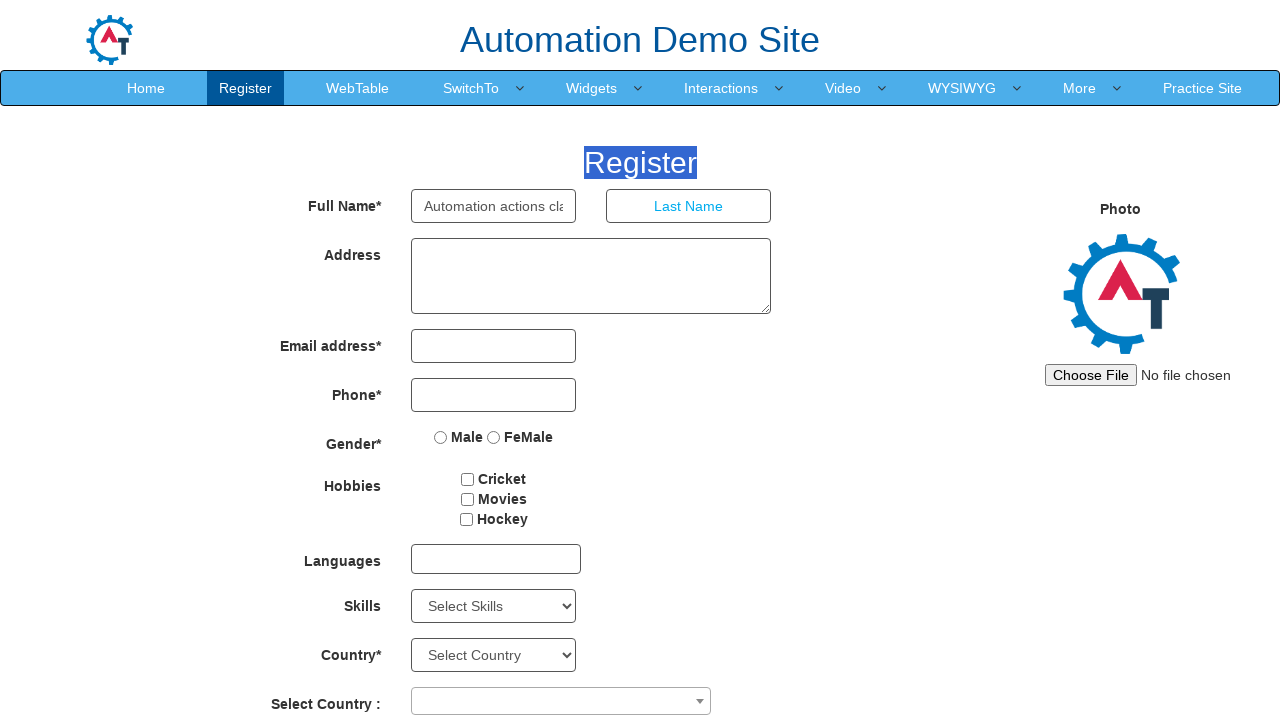

Pressed Control key down
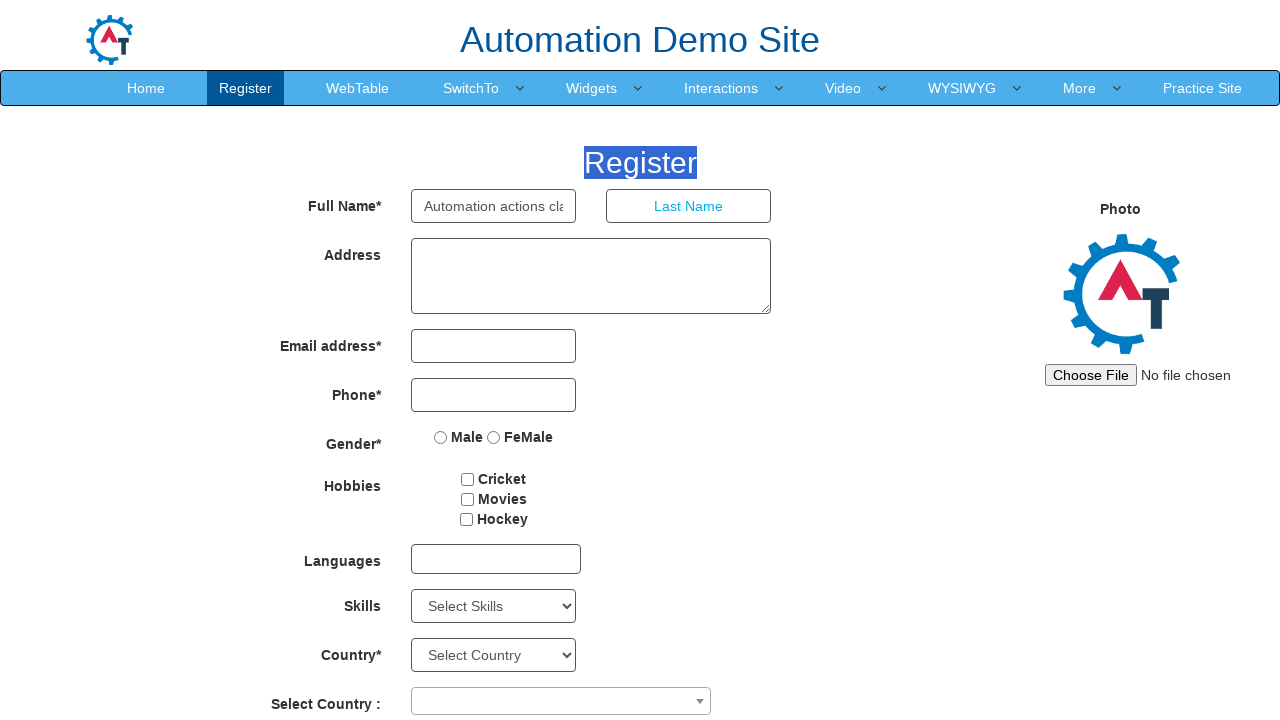

Pressed C key to copy selected text
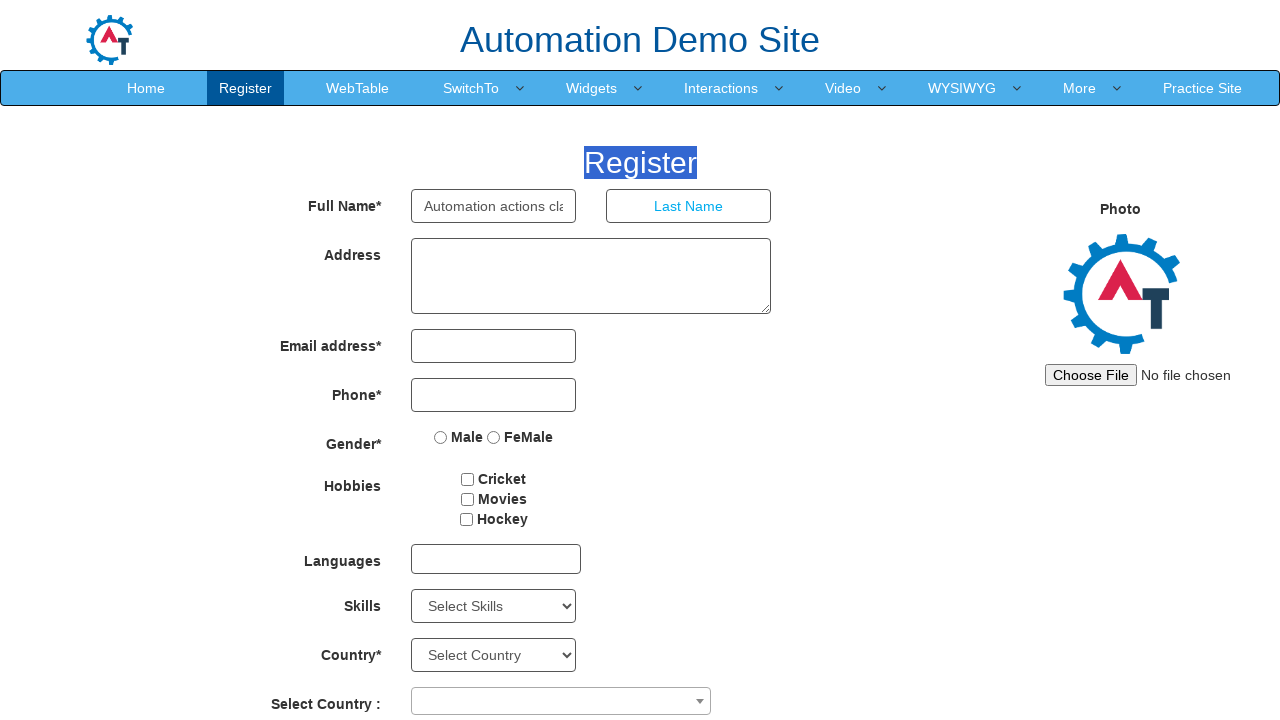

Released Control key
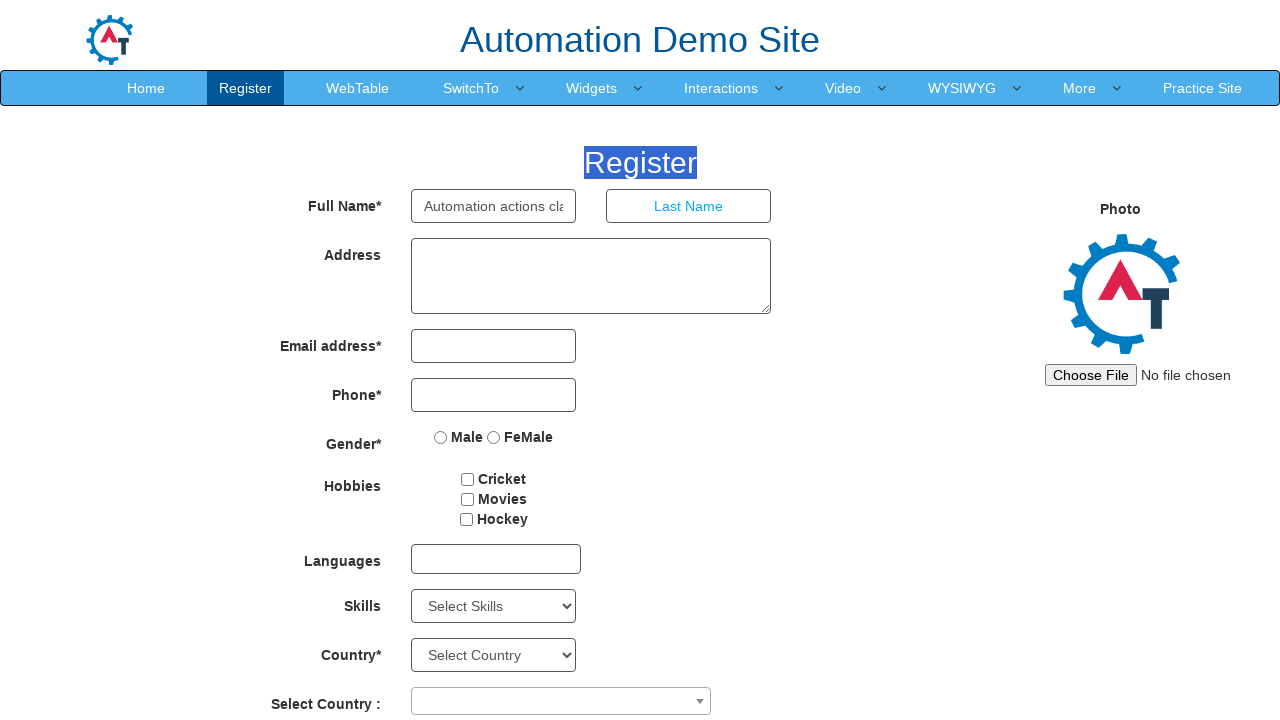

Waited 3 seconds
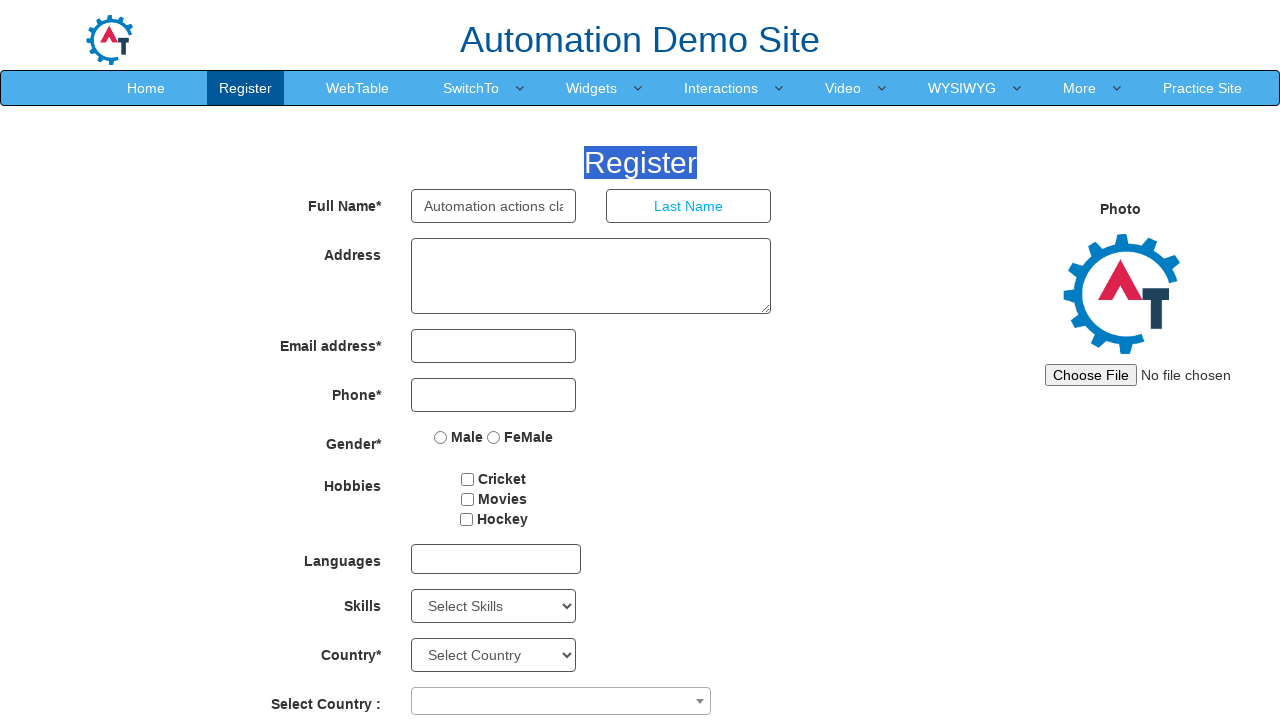

Cleared First Name field on //*[@placeholder='First Name']
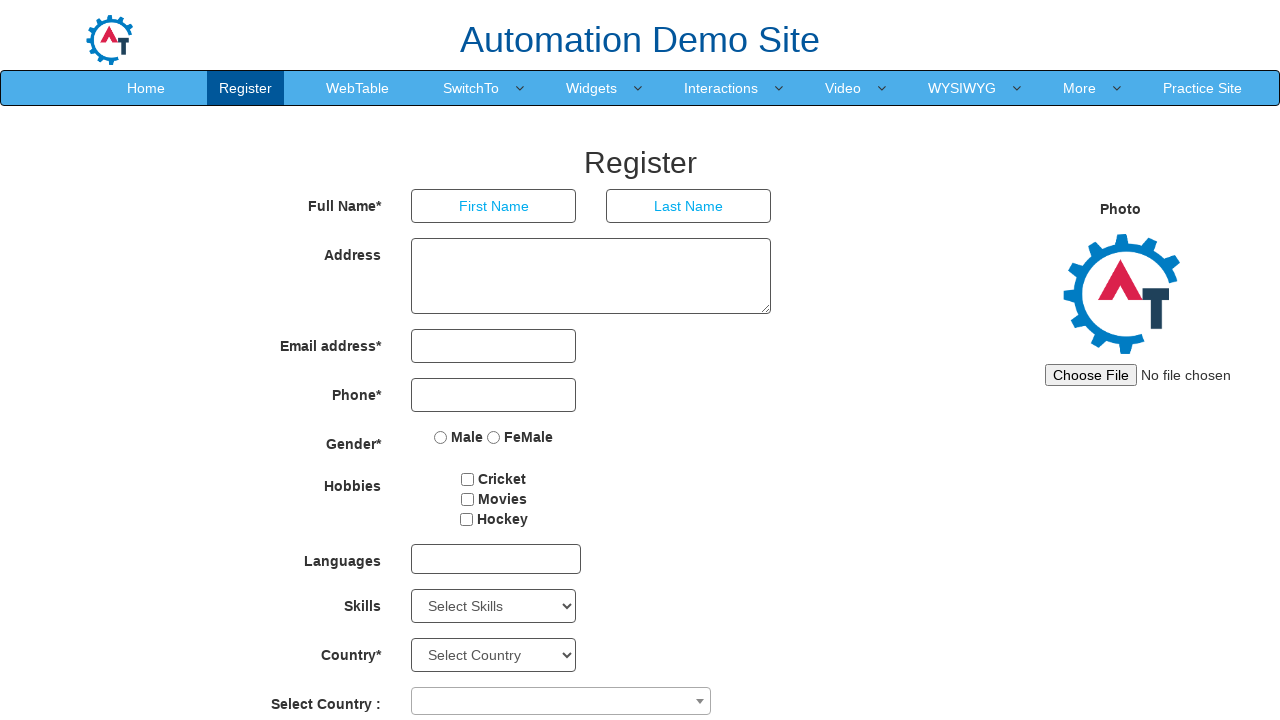

Waited 3 seconds
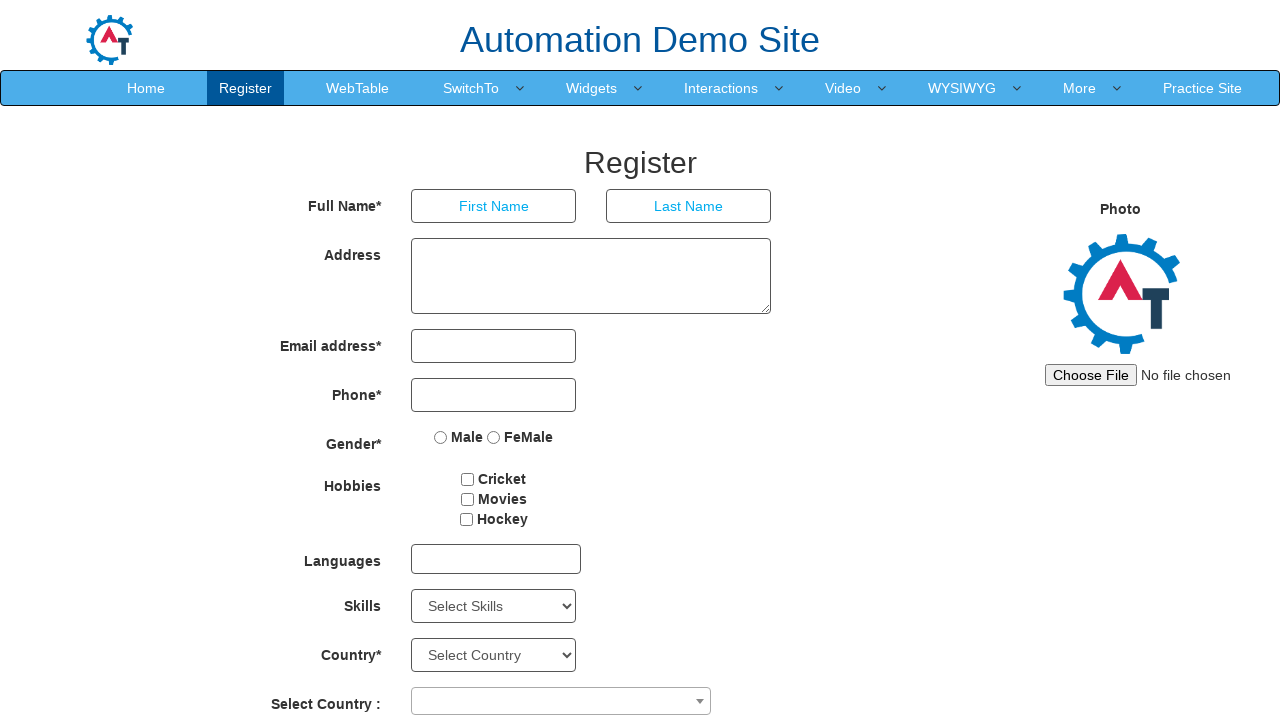

Clicked on First Name field at (494, 206) on xpath=//*[@placeholder='First Name']
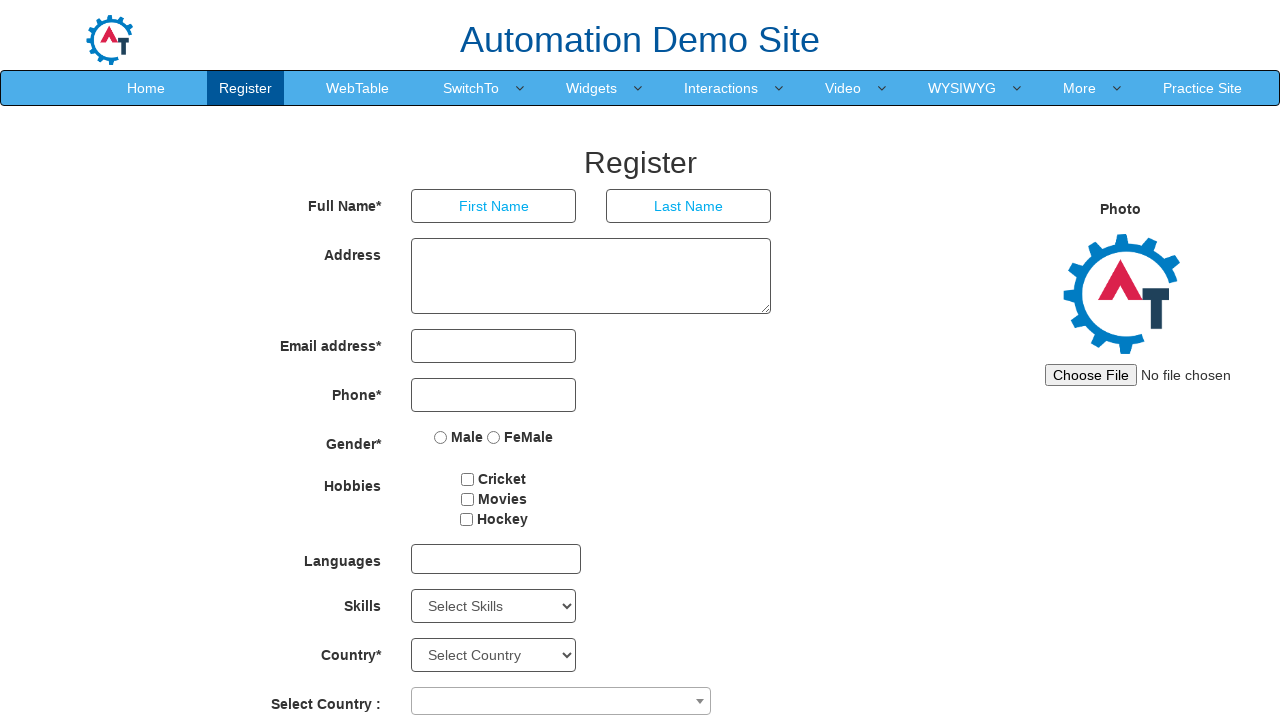

Pressed Control key down
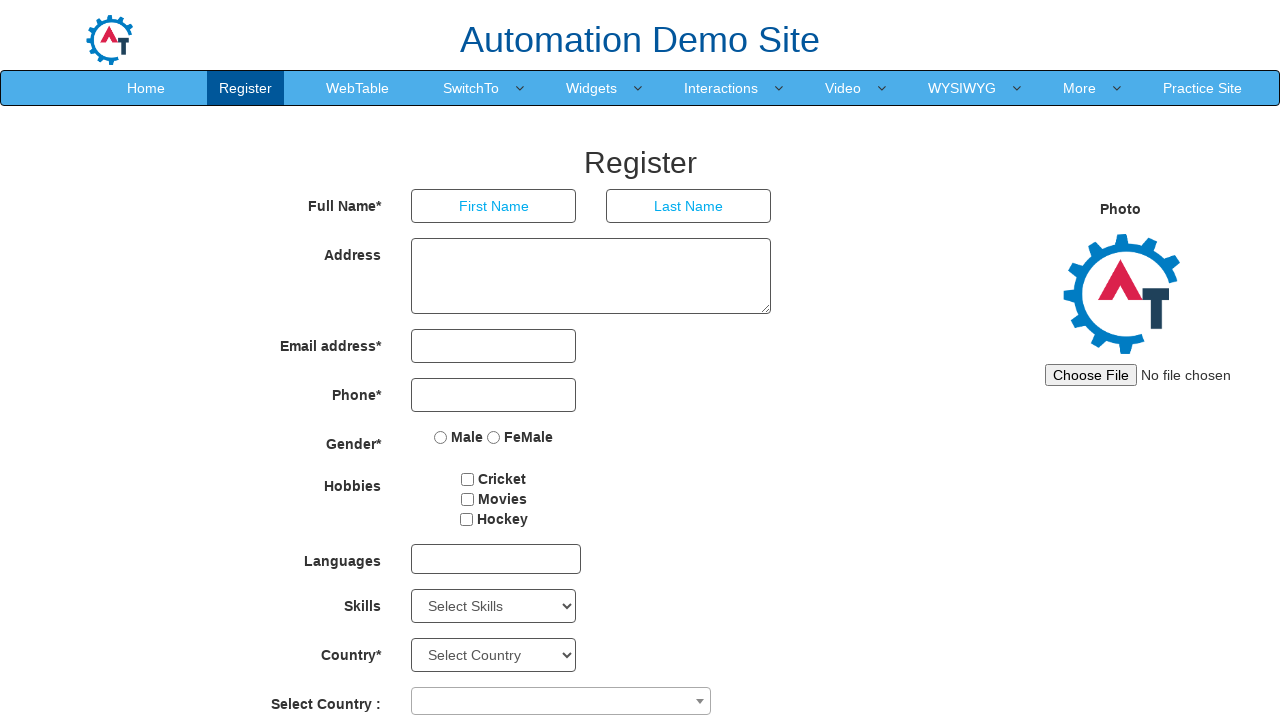

Pressed V key to paste copied text
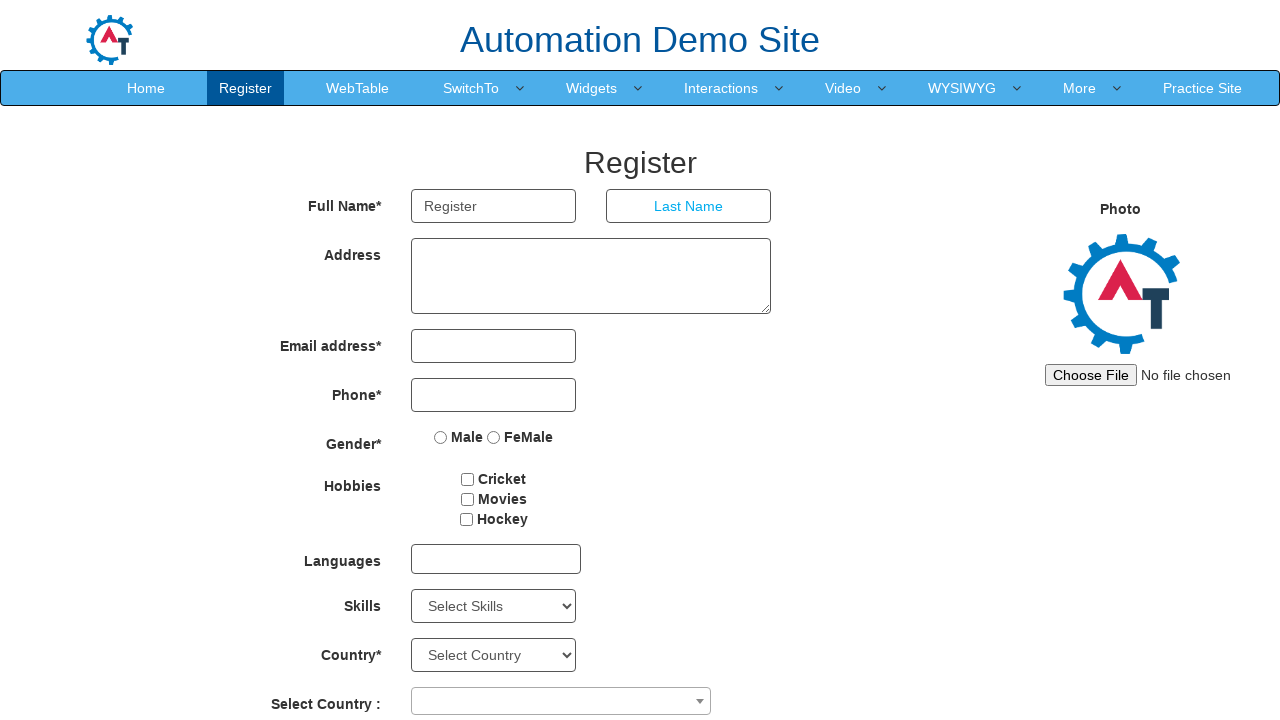

Released Control key
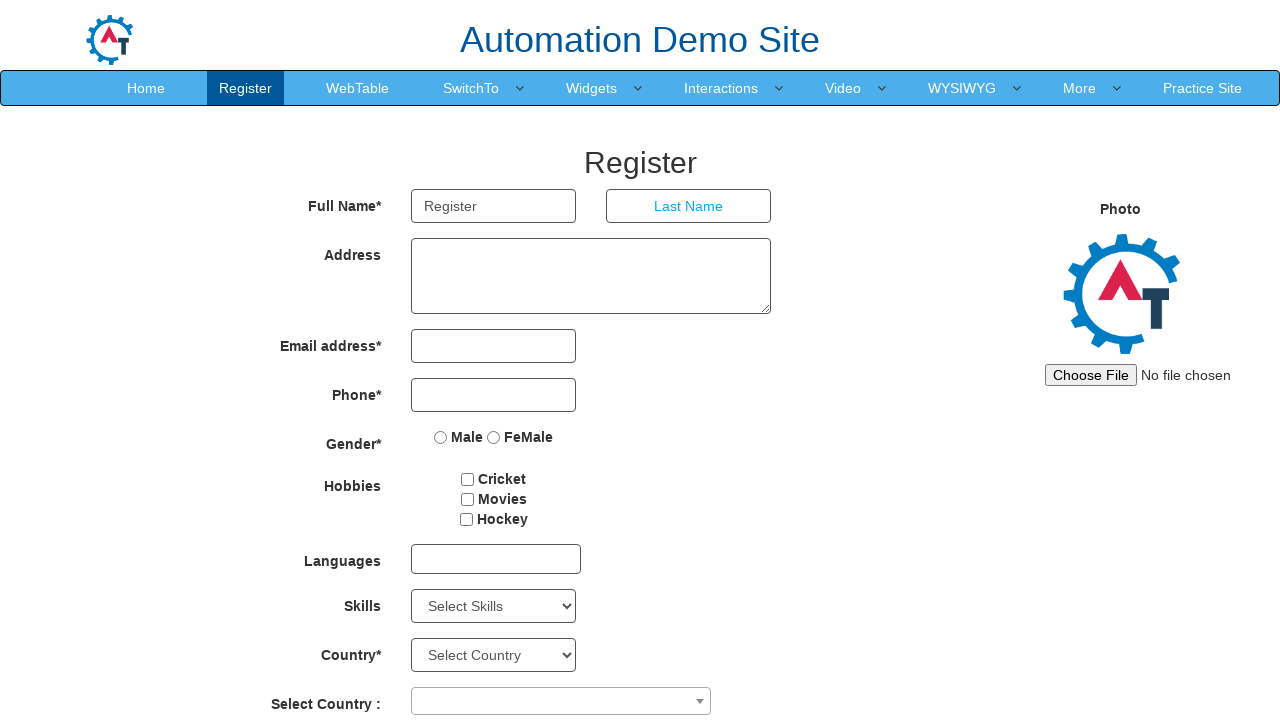

Waited 3 seconds
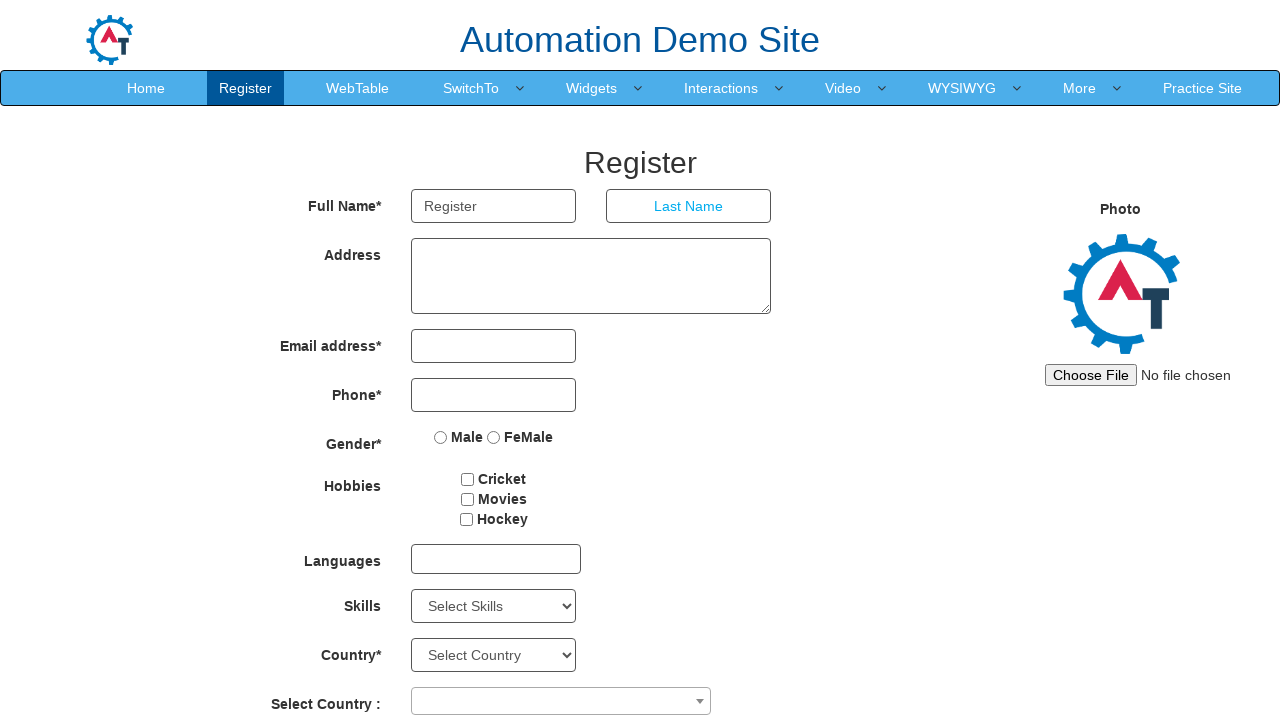

Right-clicked on Register button at (640, 162) on (//*[text()='Register'])[3]
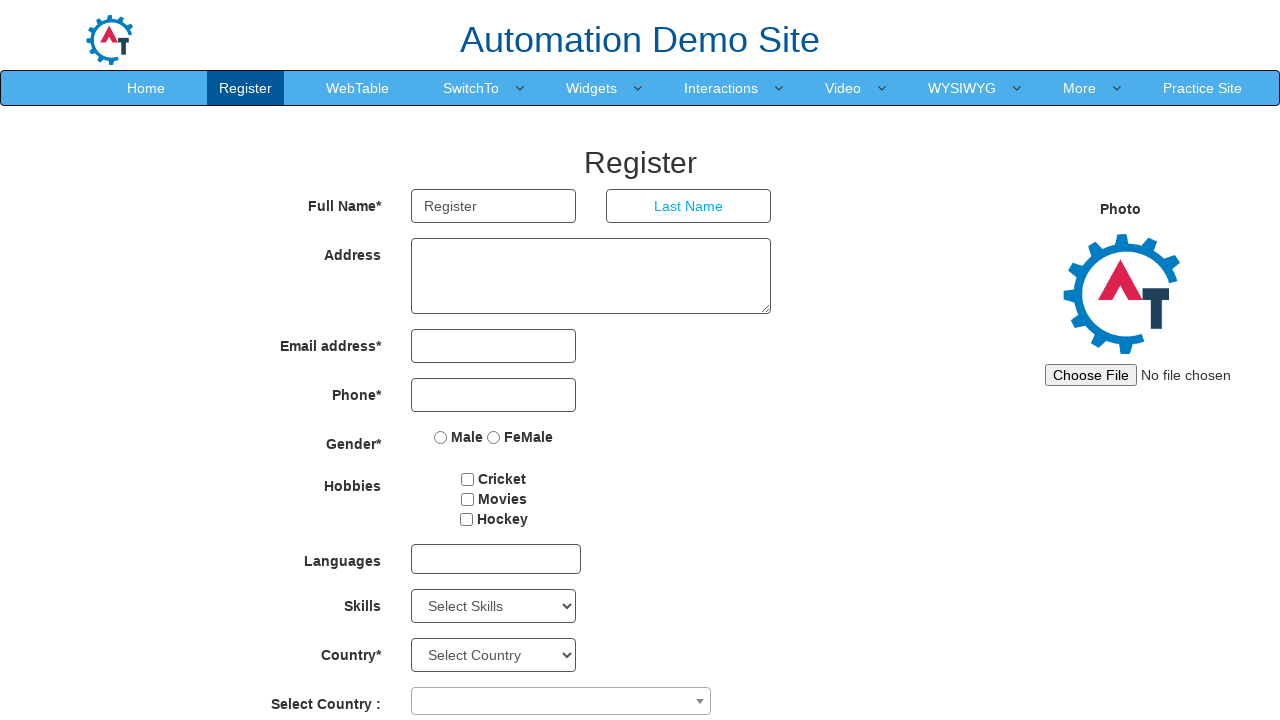

Waited 3 seconds
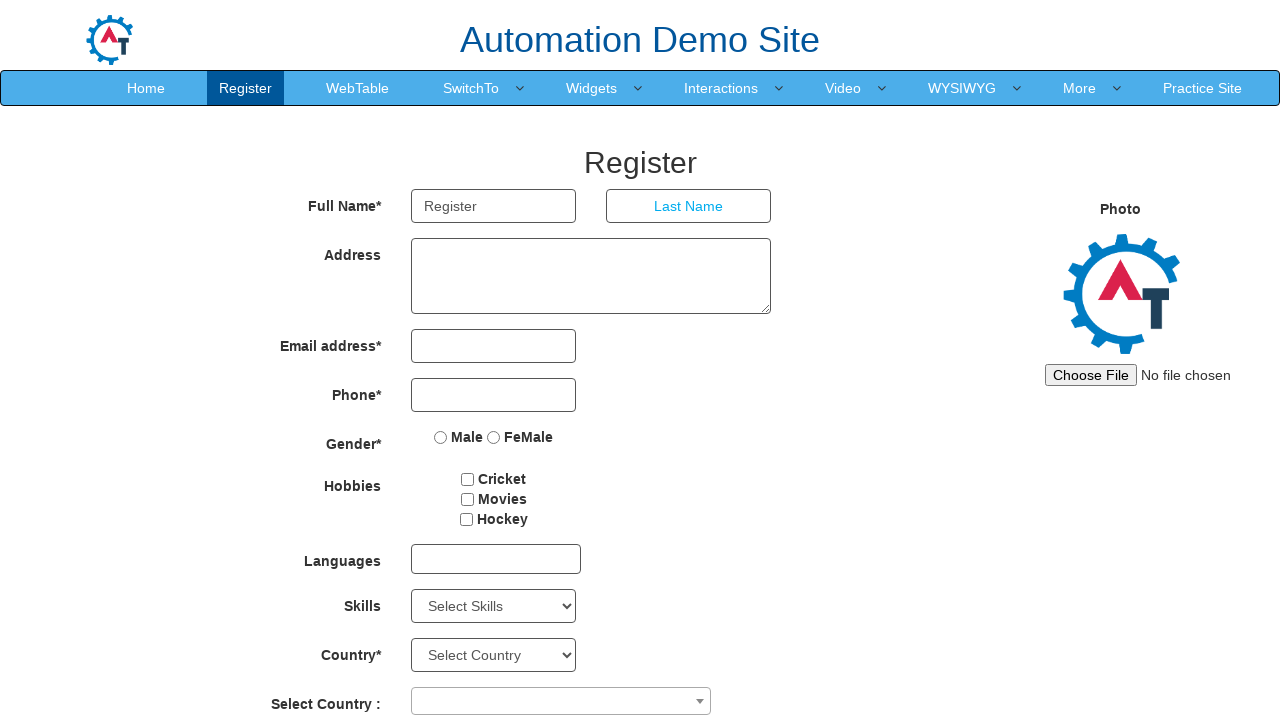

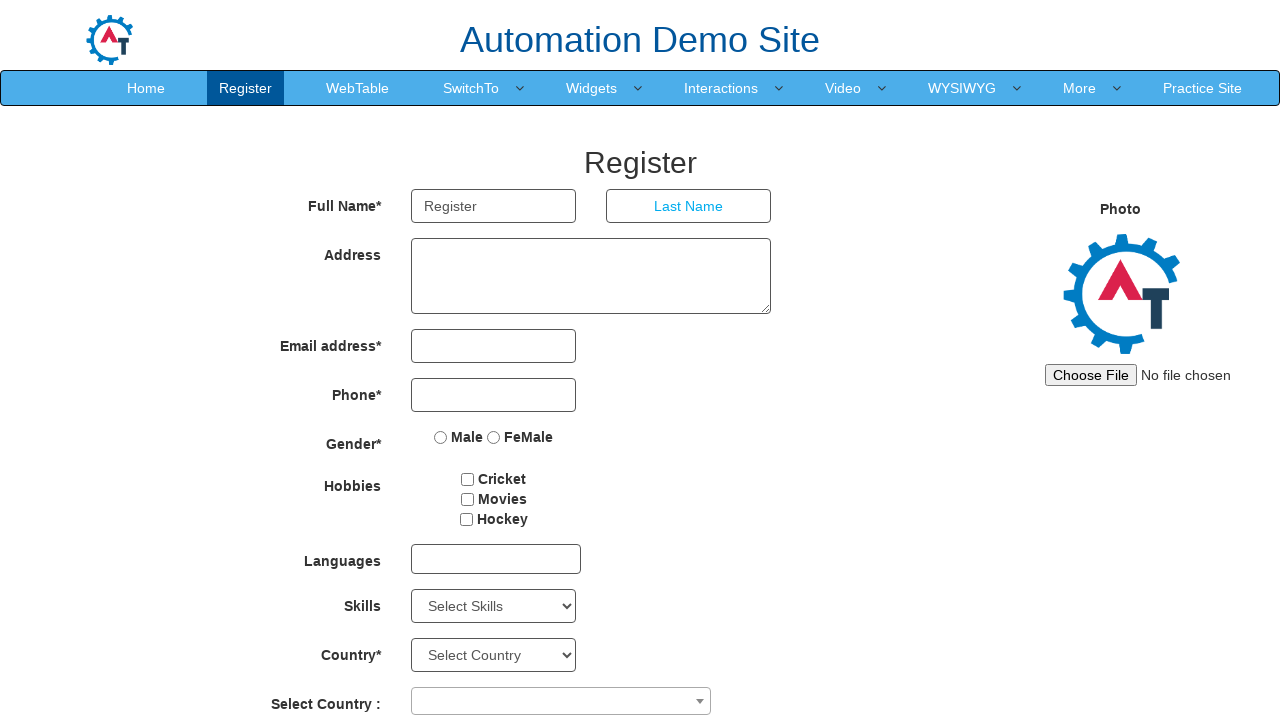